Tests iframe handling by switching to an iframe and clicking on an element within it

Starting URL: https://www.globalsqa.com/demo-site/frames-and-windows/#iFrame

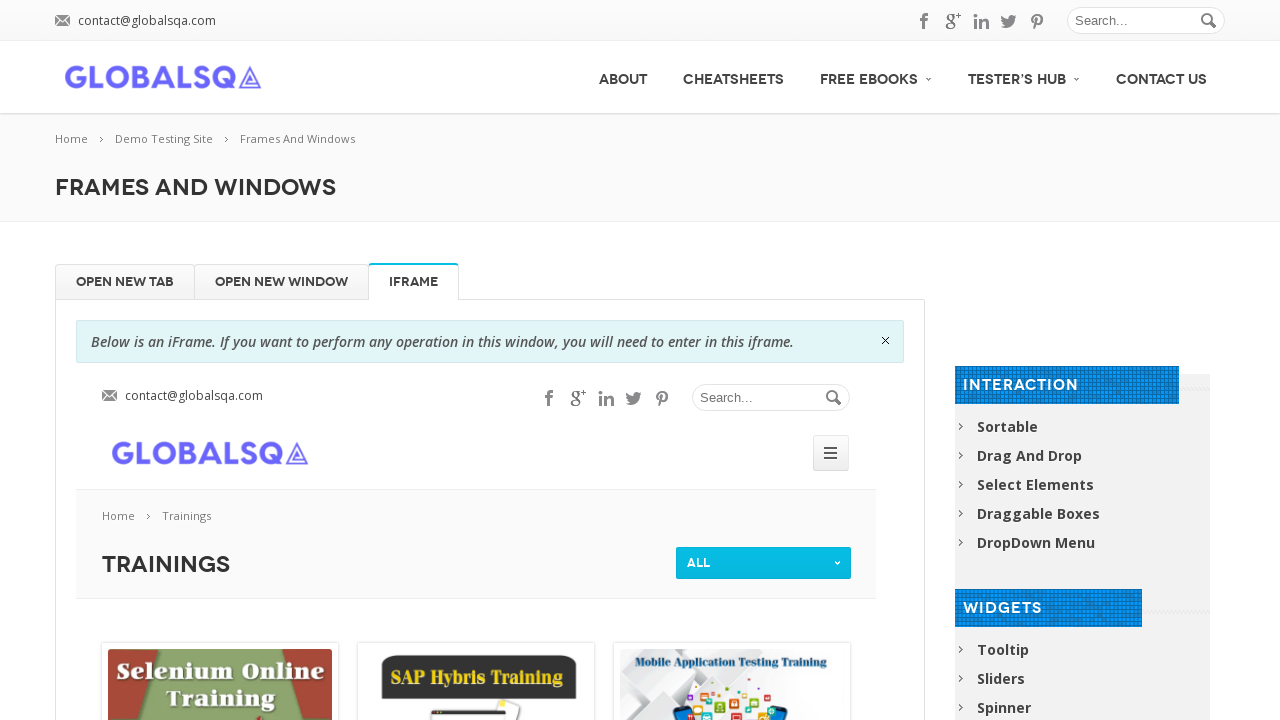

Retrieved all iframe elements from the page
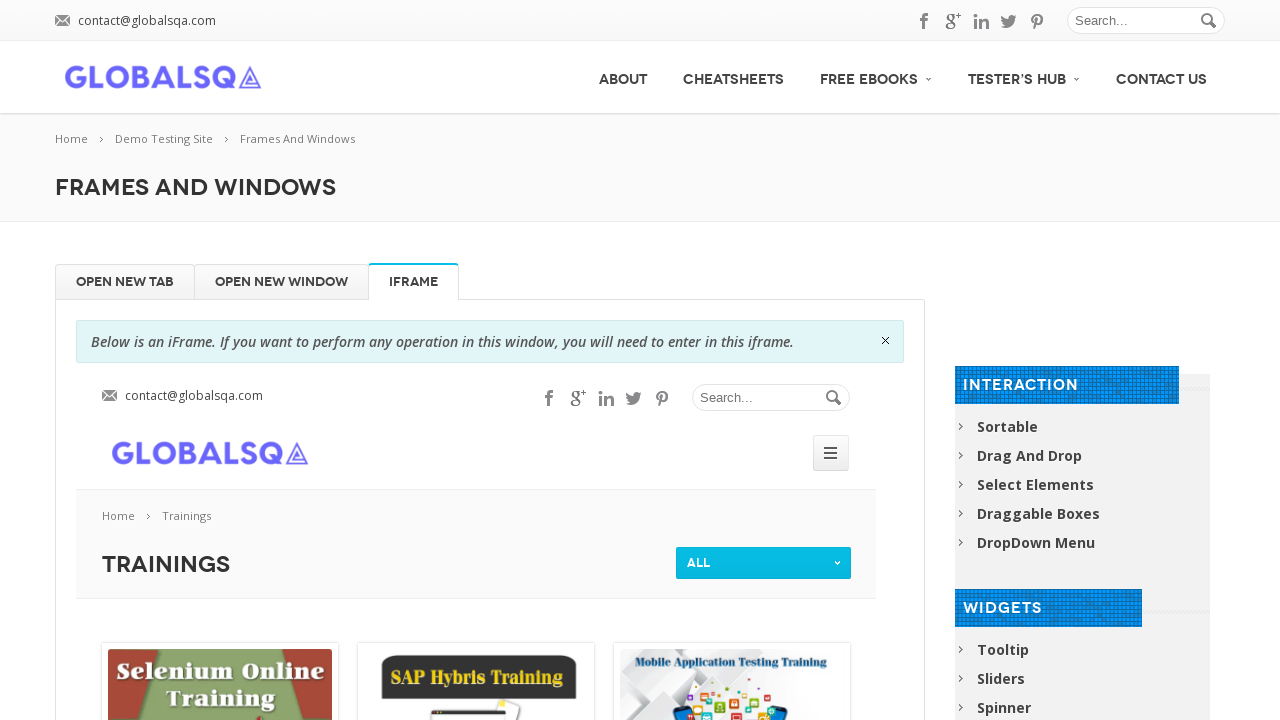

Located iframe with name 'globalSqa'
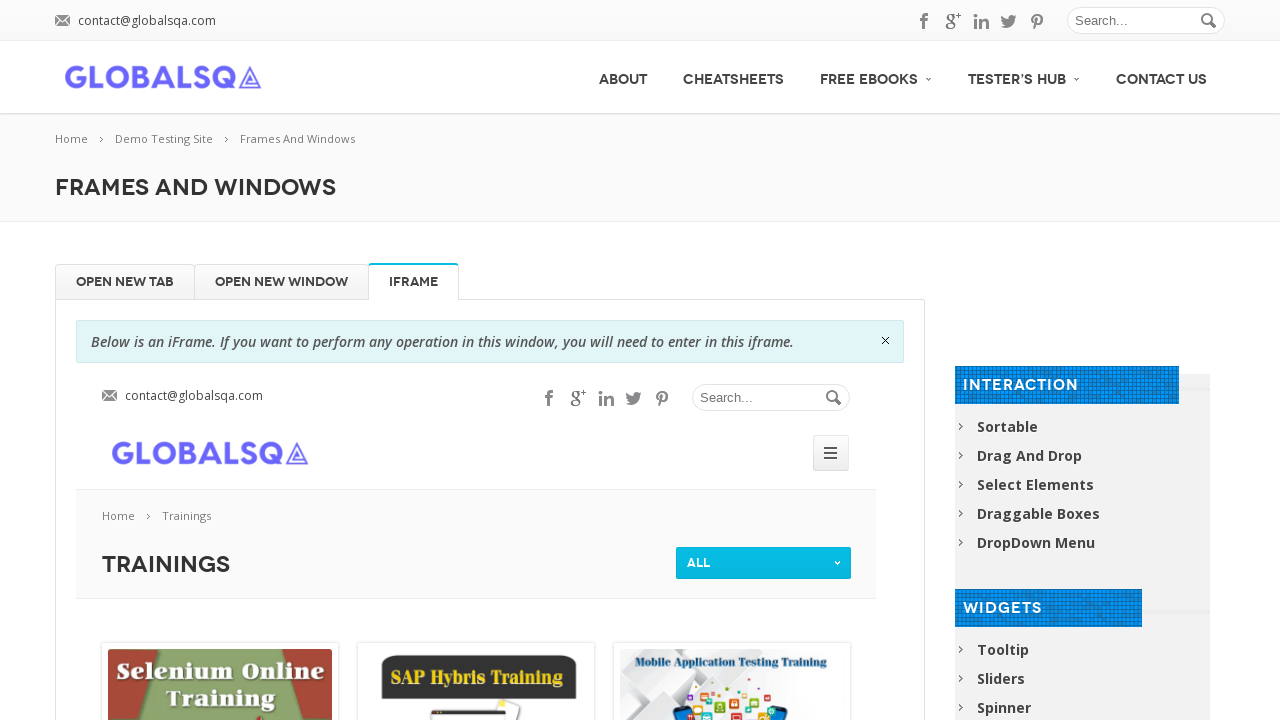

Clicked on the first 'pic_holder' element within the iframe at (220, 650) on iframe[name='globalSqa'] >> internal:control=enter-frame >> (//div[@class='pic_h
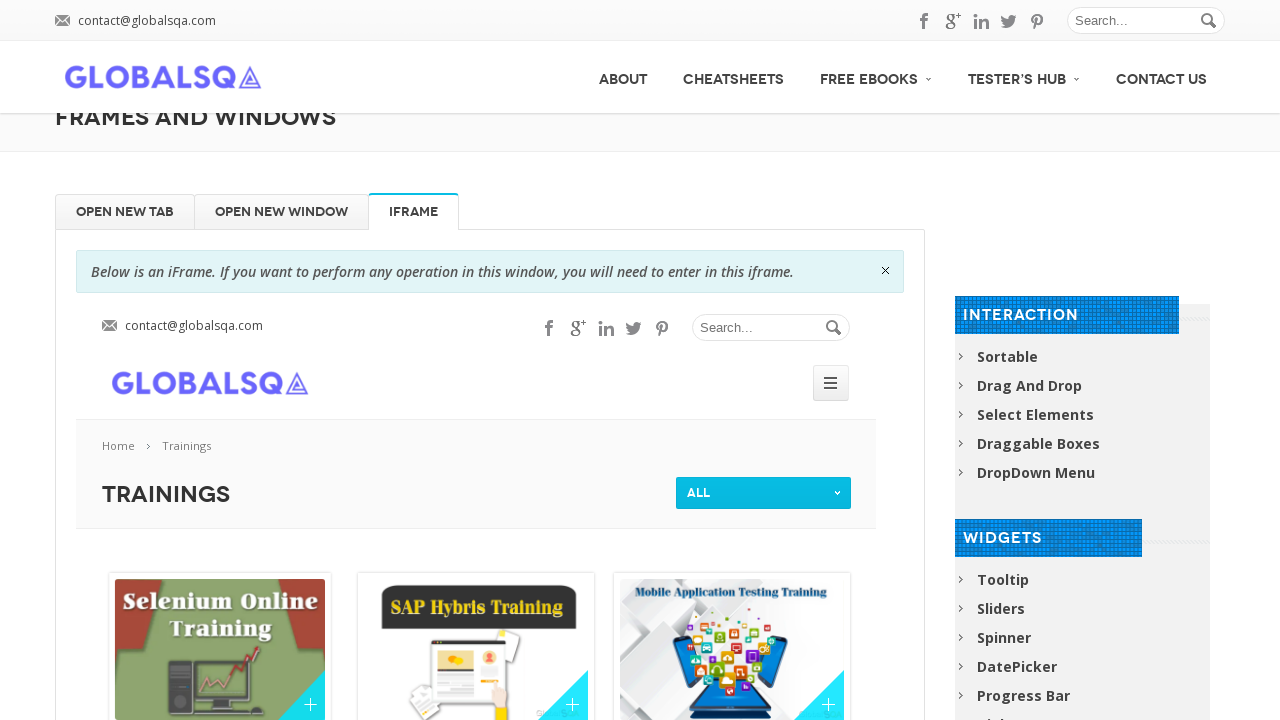

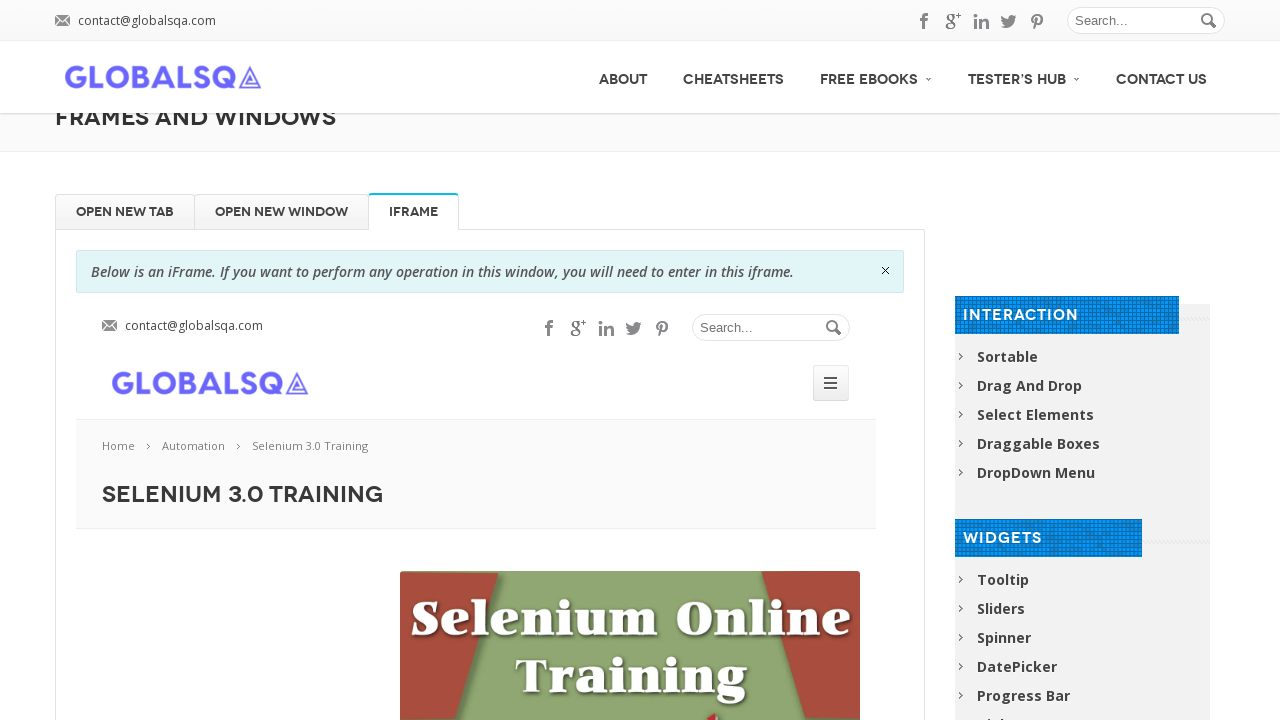